Tests iframe interaction by switching to an iframe, clearing the content editor, and typing "Hello World" into it

Starting URL: https://the-internet.herokuapp.com/iframe

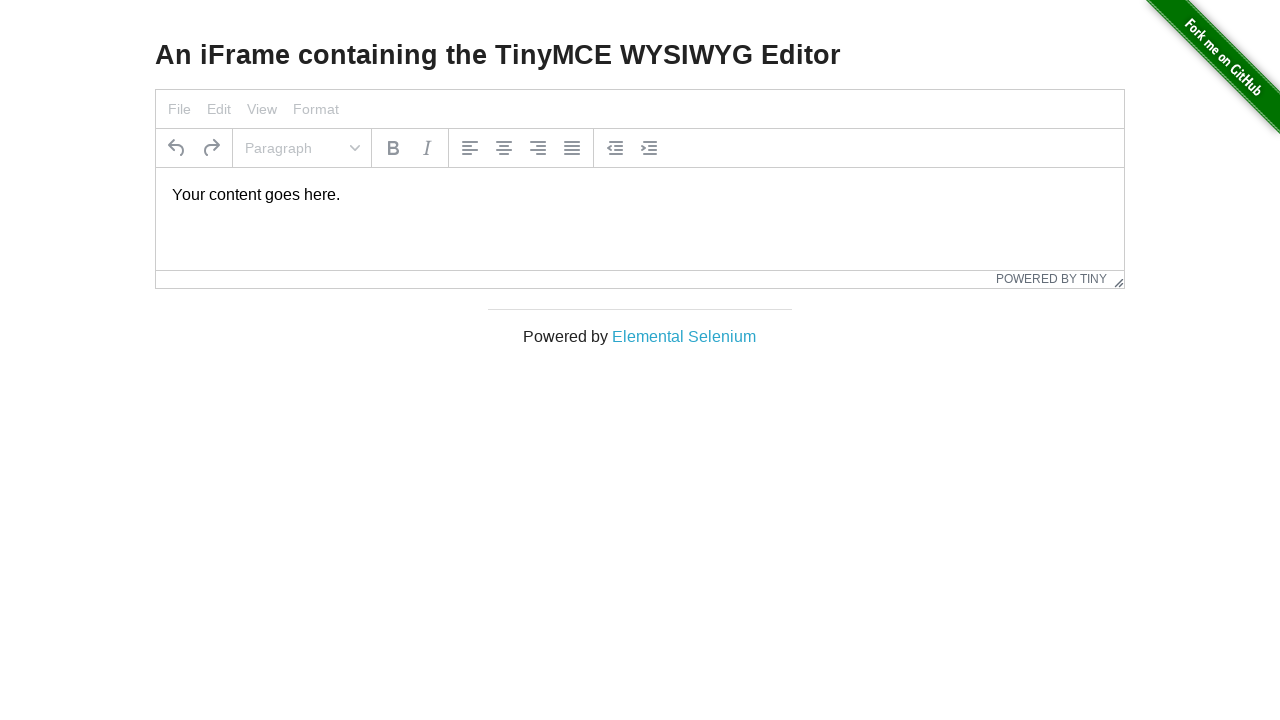

Located iframe containing the editor
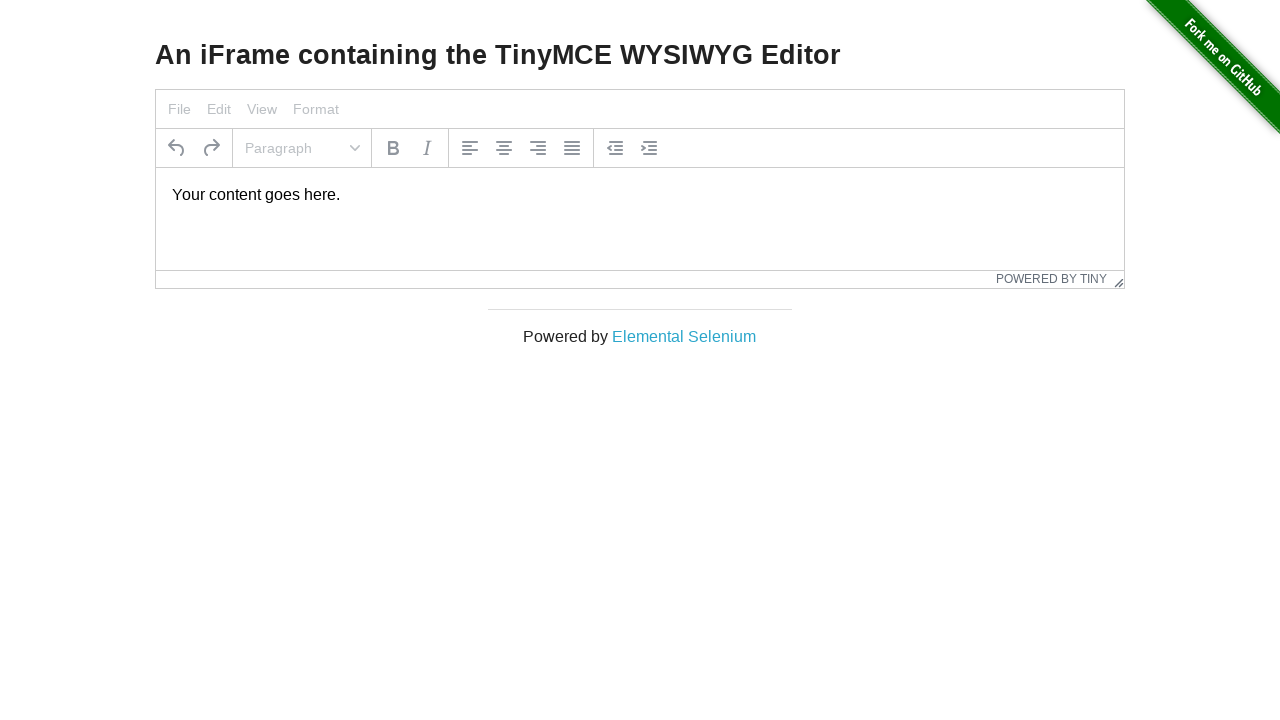

Located tinymce editor element within iframe
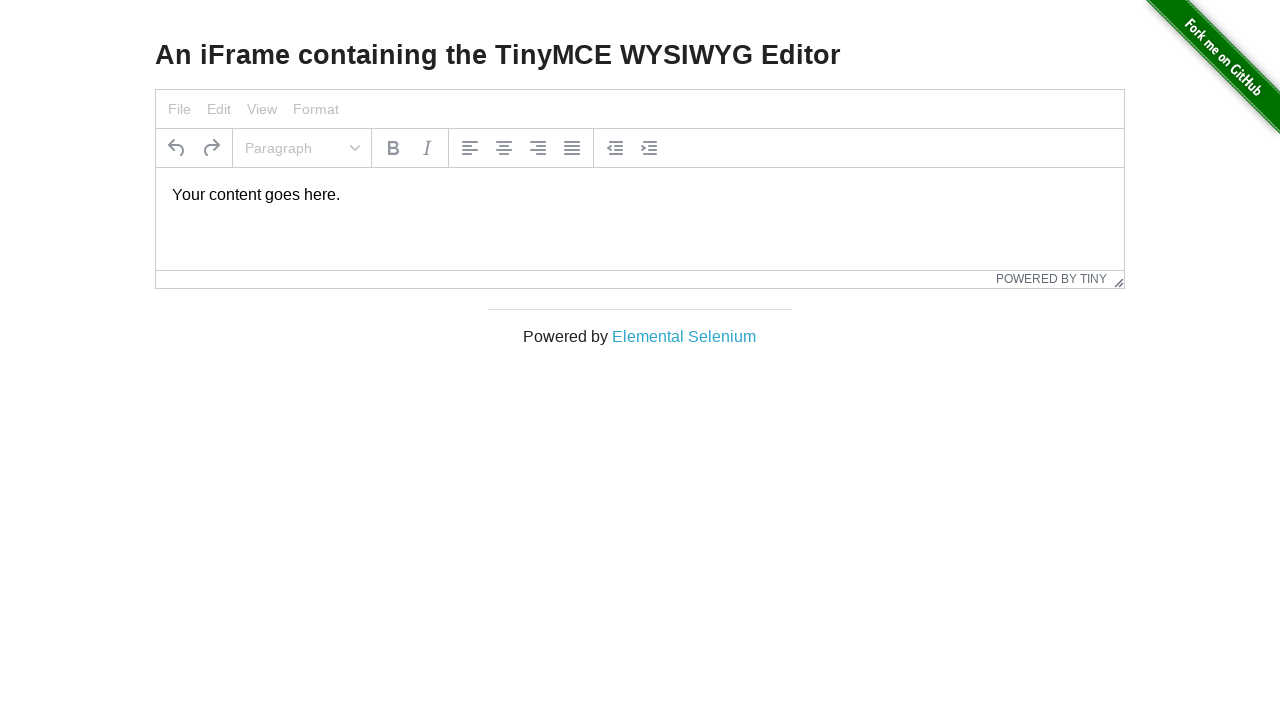

Clicked on the content editor to focus it at (640, 195) on #mce_0_ifr >> internal:control=enter-frame >> #tinymce
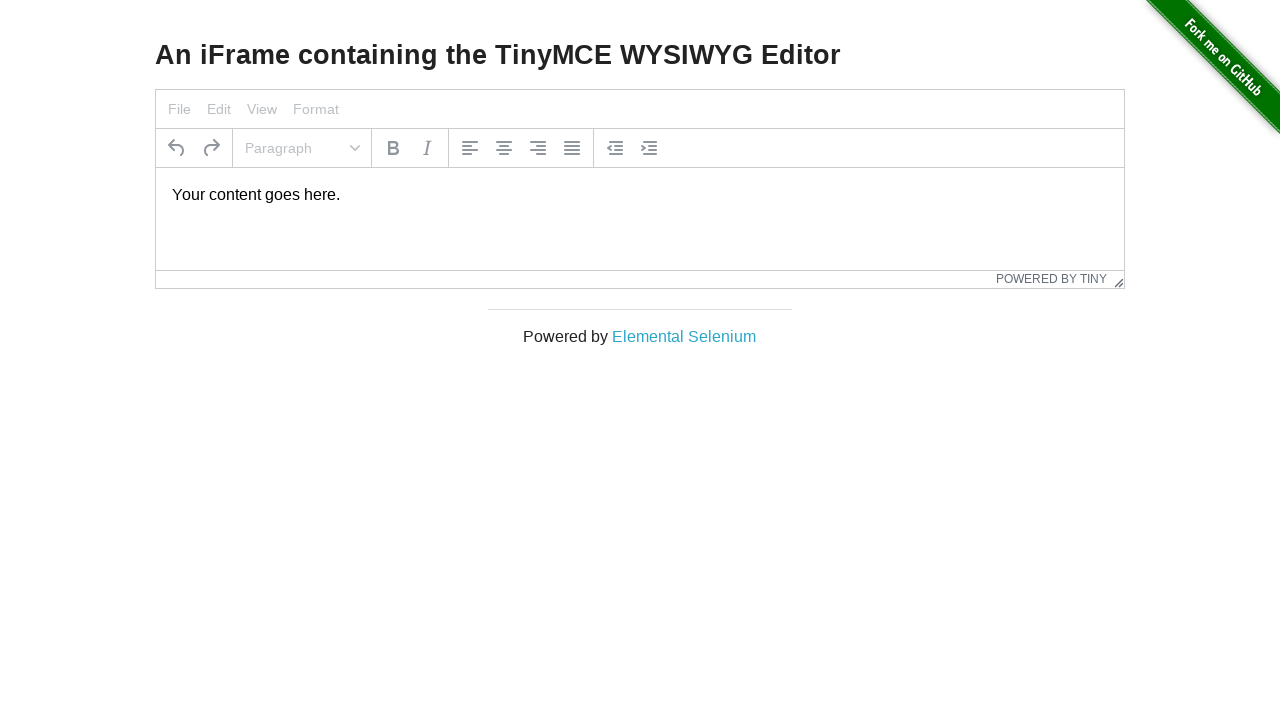

Selected all existing content in editor on #mce_0_ifr >> internal:control=enter-frame >> #tinymce
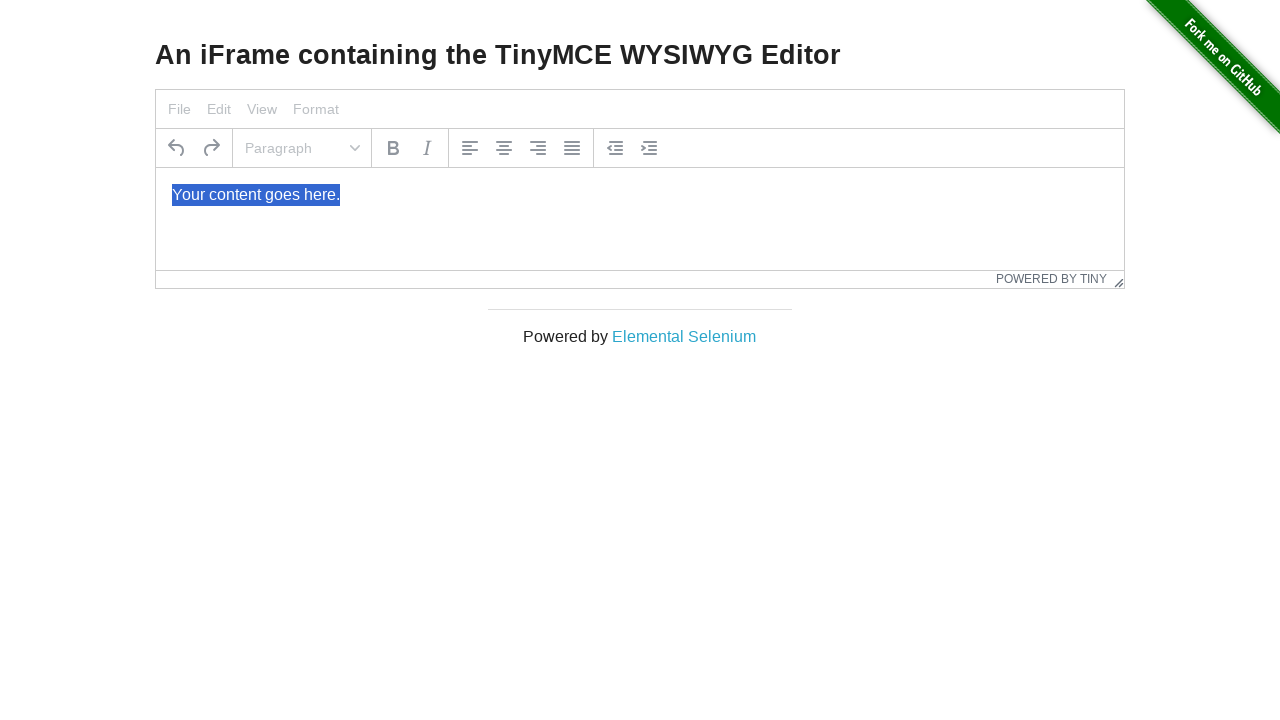

Typed 'Hello World' into the editor on #mce_0_ifr >> internal:control=enter-frame >> #tinymce
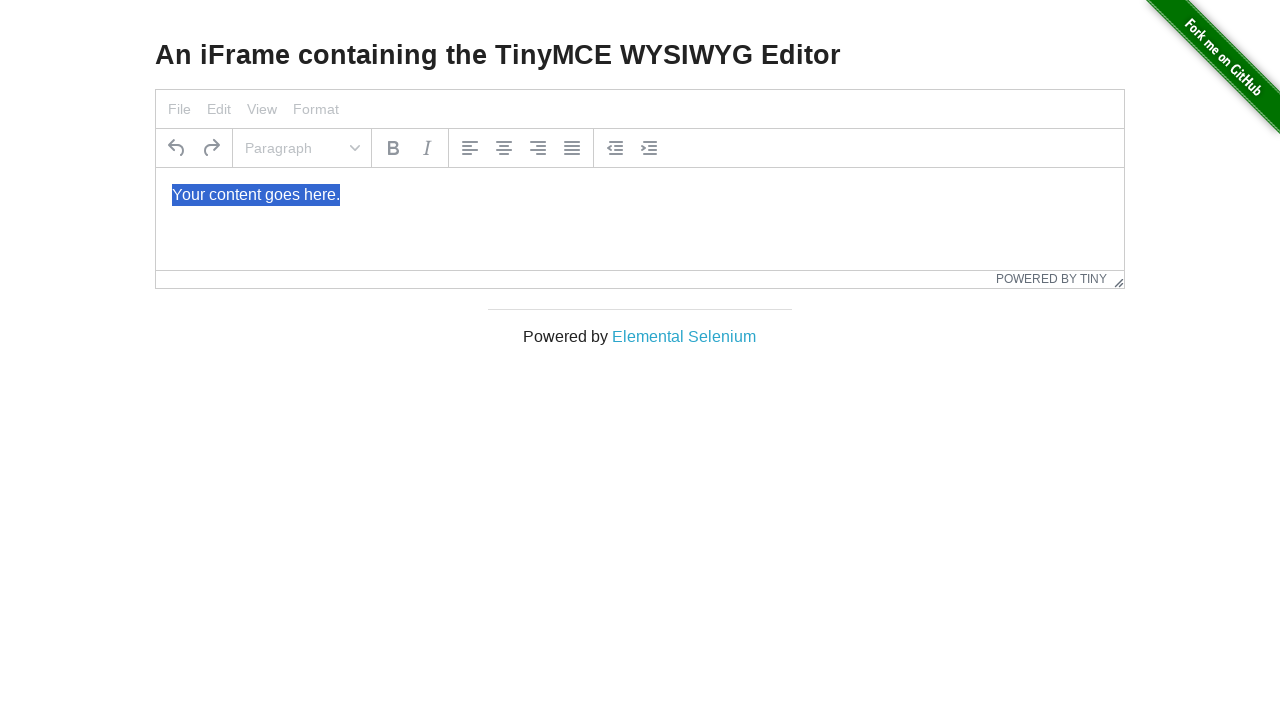

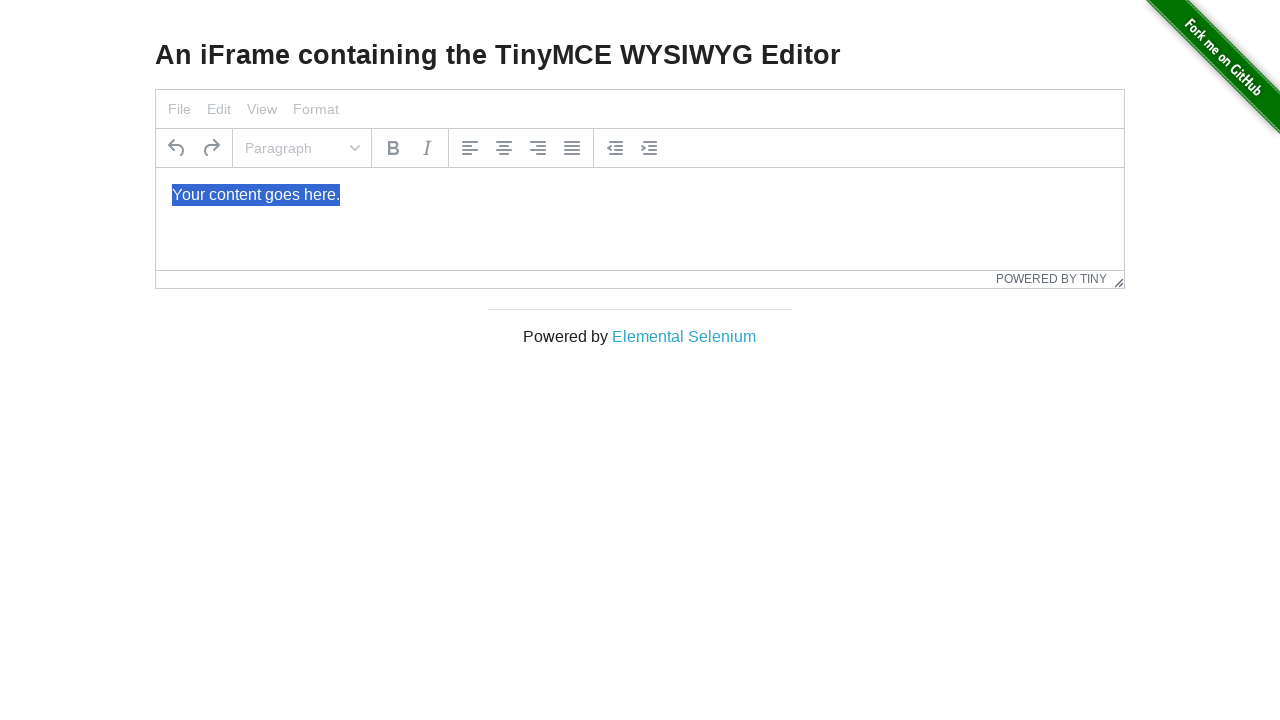